Tests that the Clear completed button displays the correct text

Starting URL: https://demo.playwright.dev/todomvc

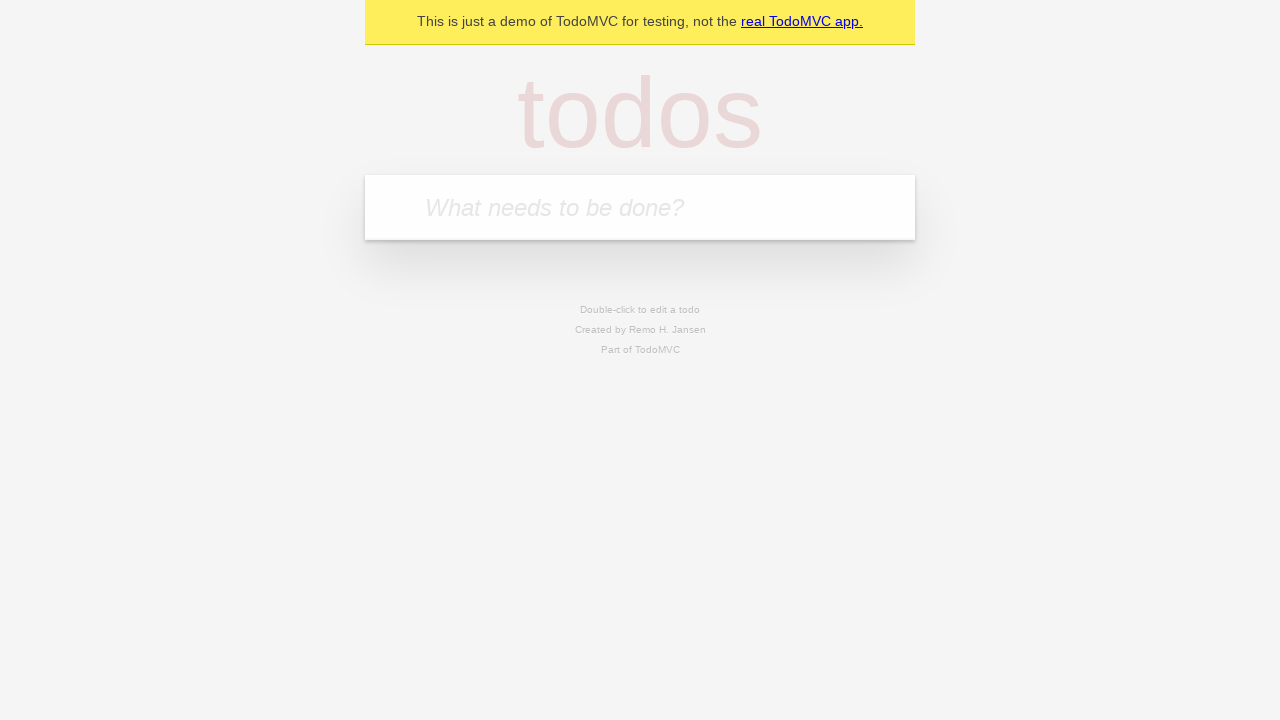

Located the todo input field
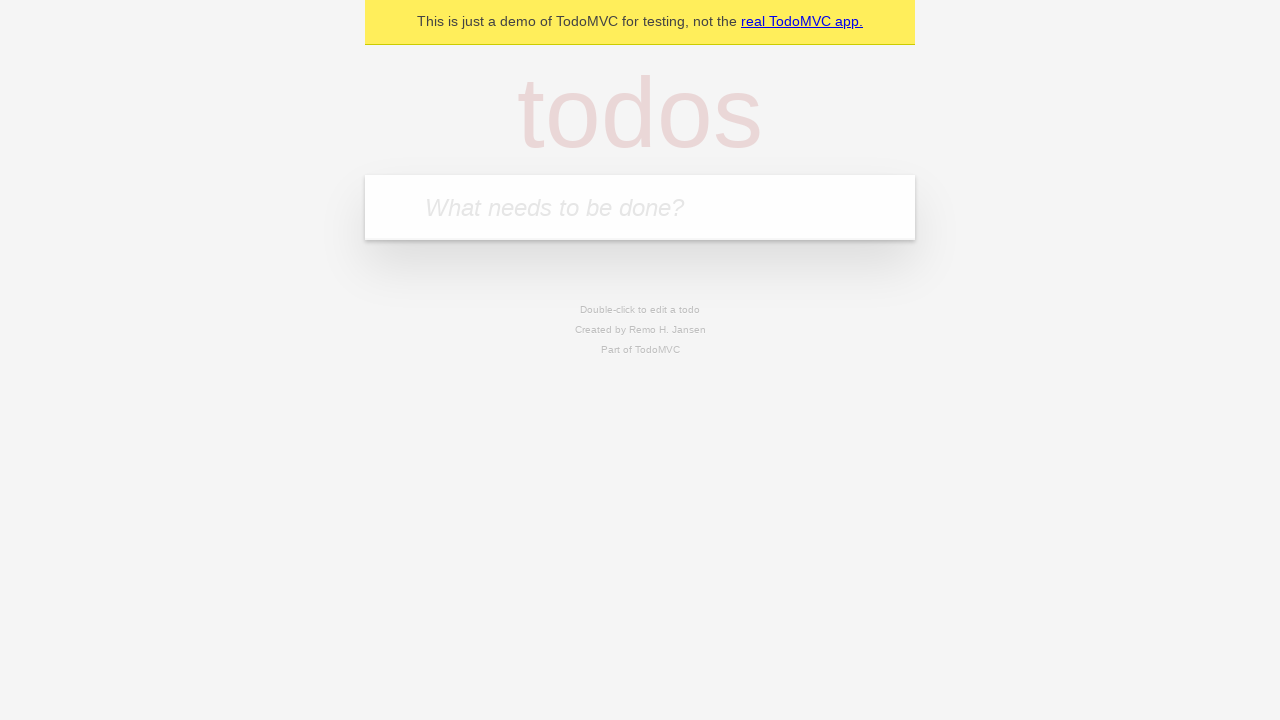

Filled first todo with 'buy some cheese' on internal:attr=[placeholder="What needs to be done?"i]
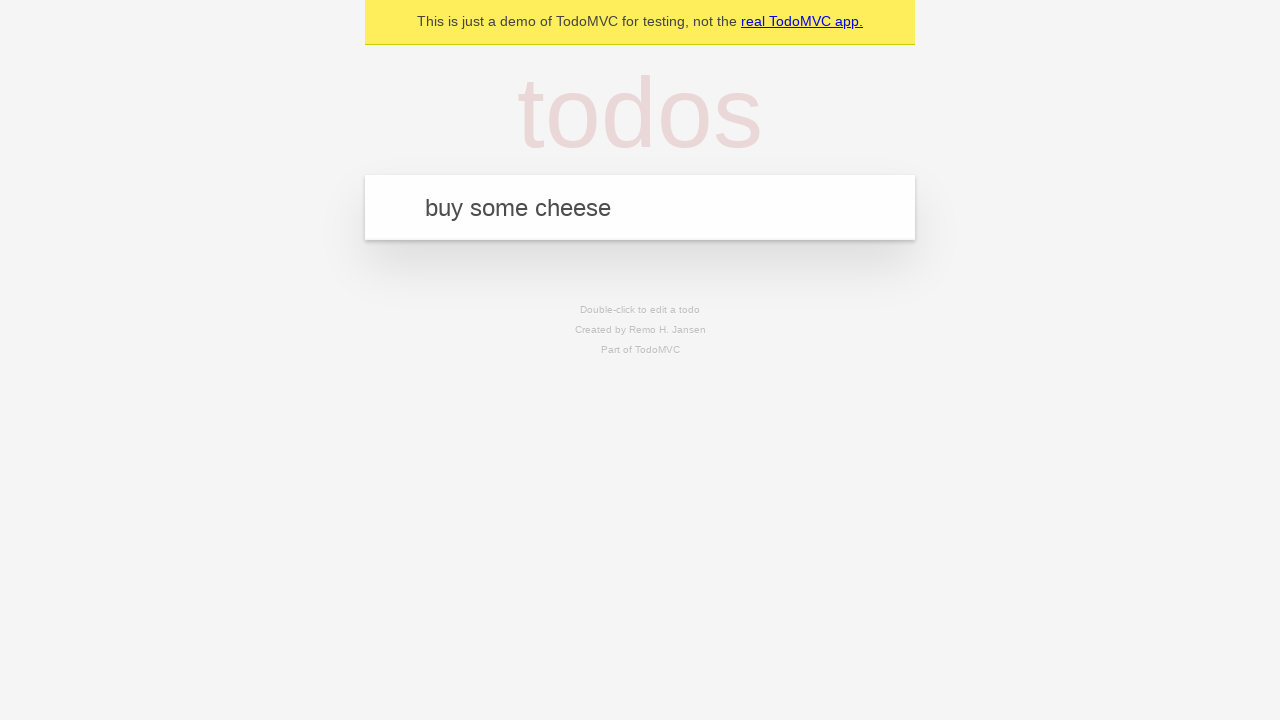

Pressed Enter to add first todo on internal:attr=[placeholder="What needs to be done?"i]
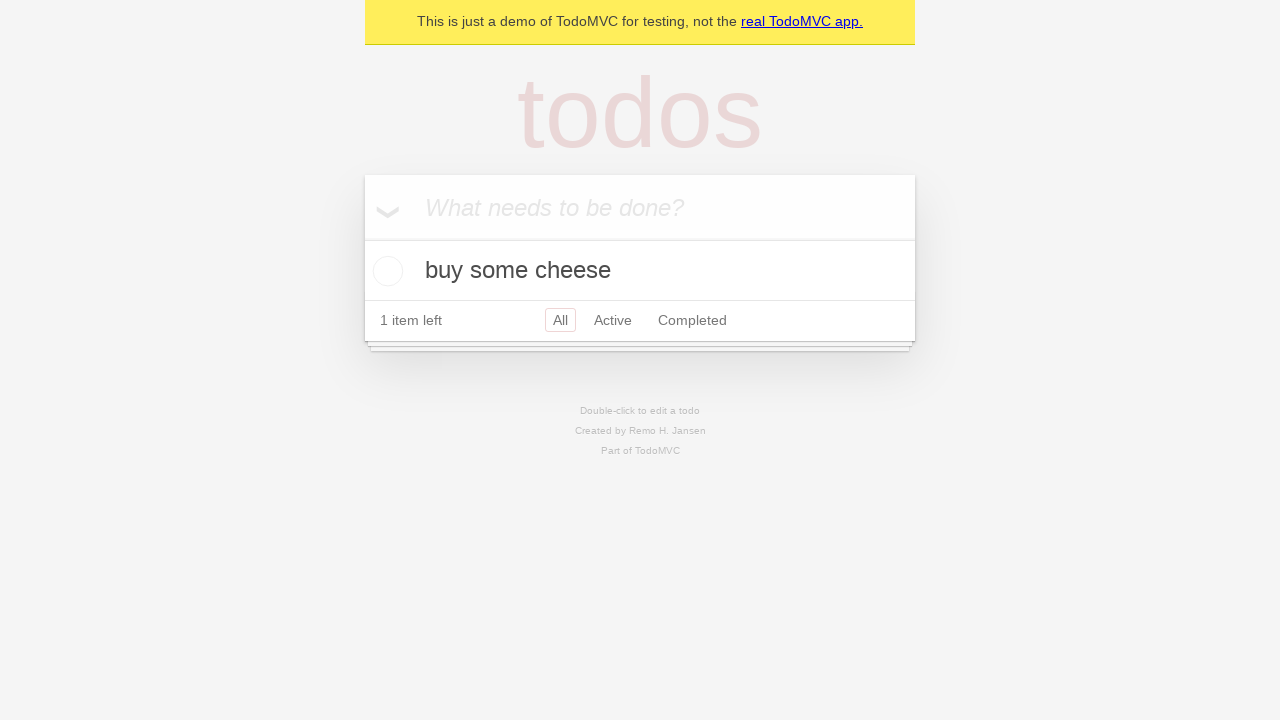

Filled second todo with 'feed the cat' on internal:attr=[placeholder="What needs to be done?"i]
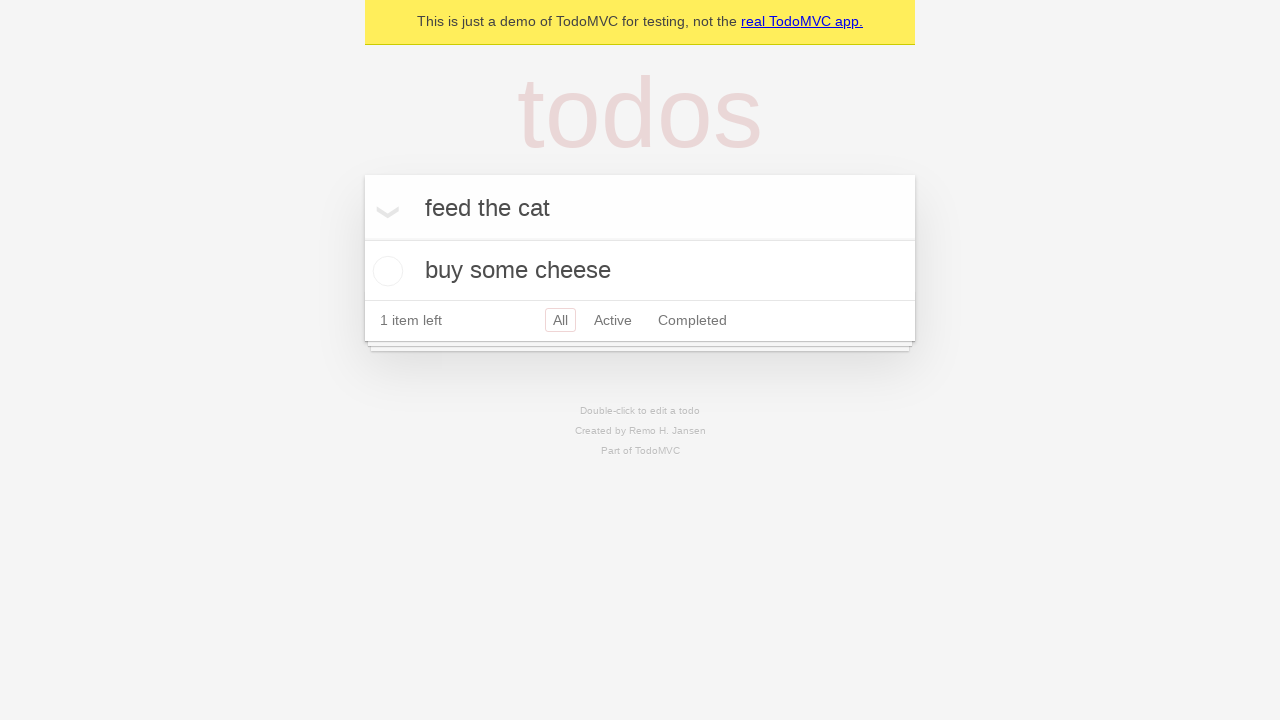

Pressed Enter to add second todo on internal:attr=[placeholder="What needs to be done?"i]
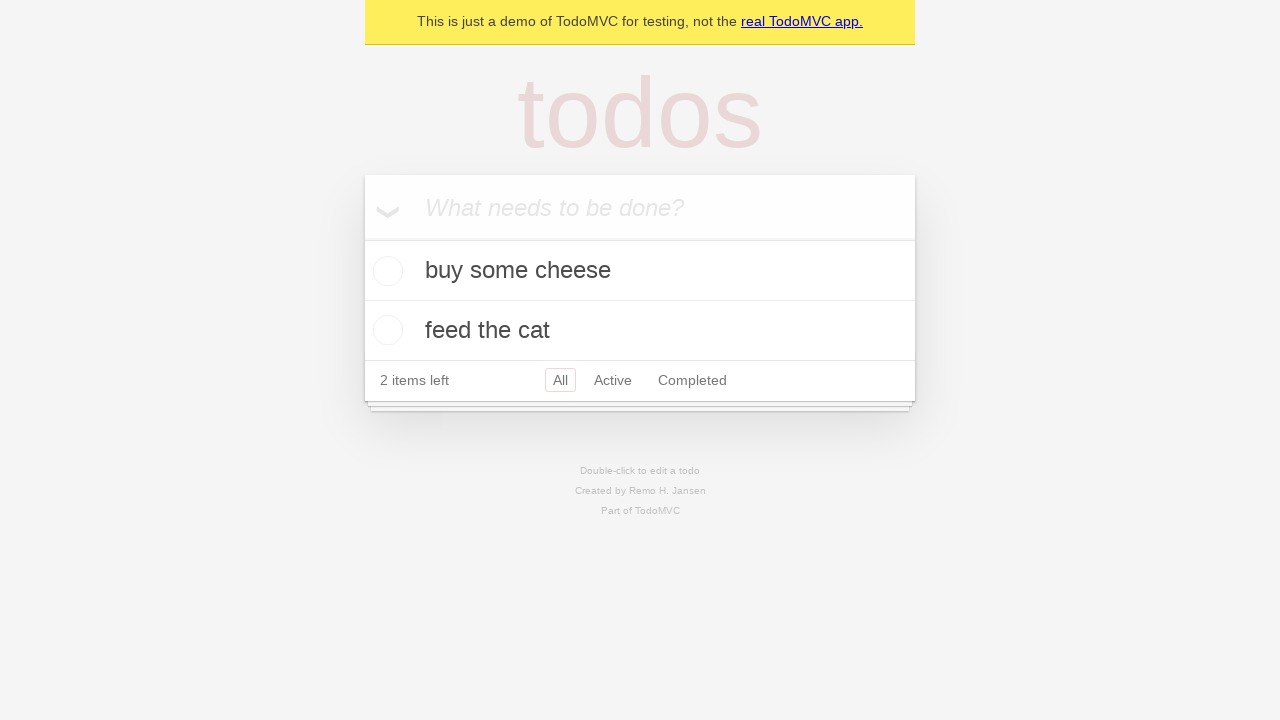

Filled third todo with 'book a doctors appointment' on internal:attr=[placeholder="What needs to be done?"i]
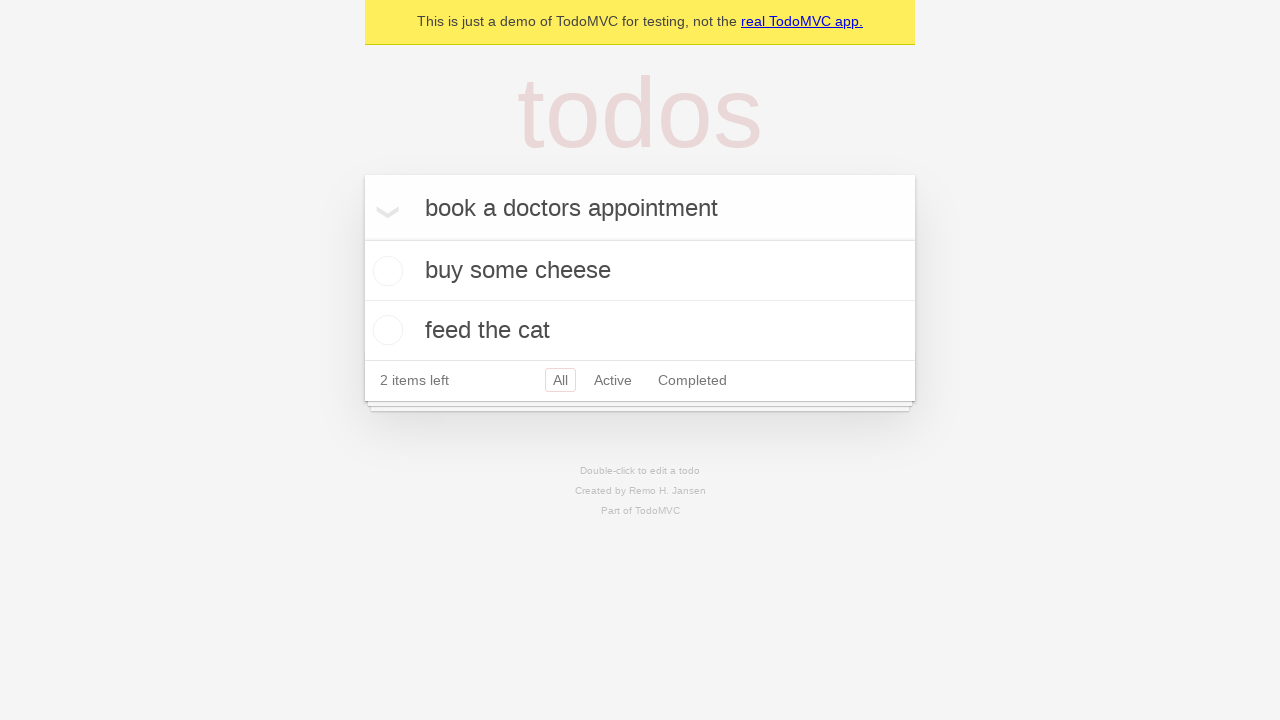

Pressed Enter to add third todo on internal:attr=[placeholder="What needs to be done?"i]
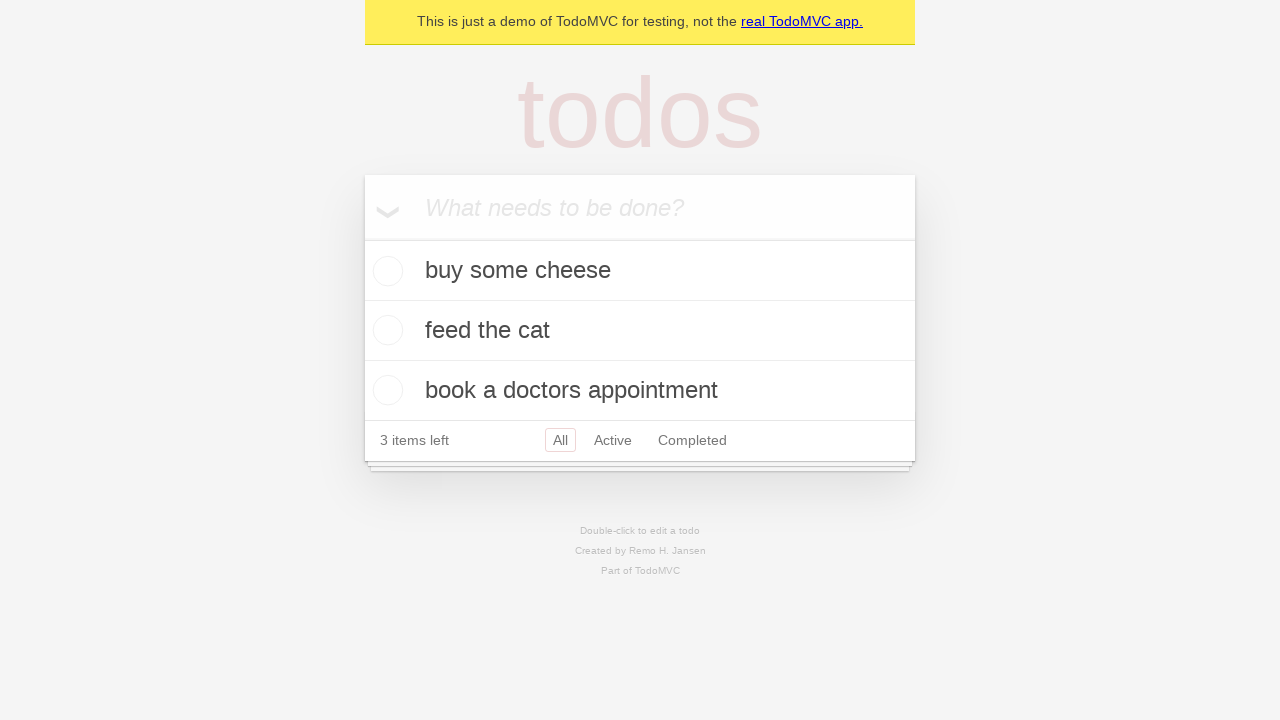

Checked the first todo item as completed at (385, 271) on .todo-list li .toggle >> nth=0
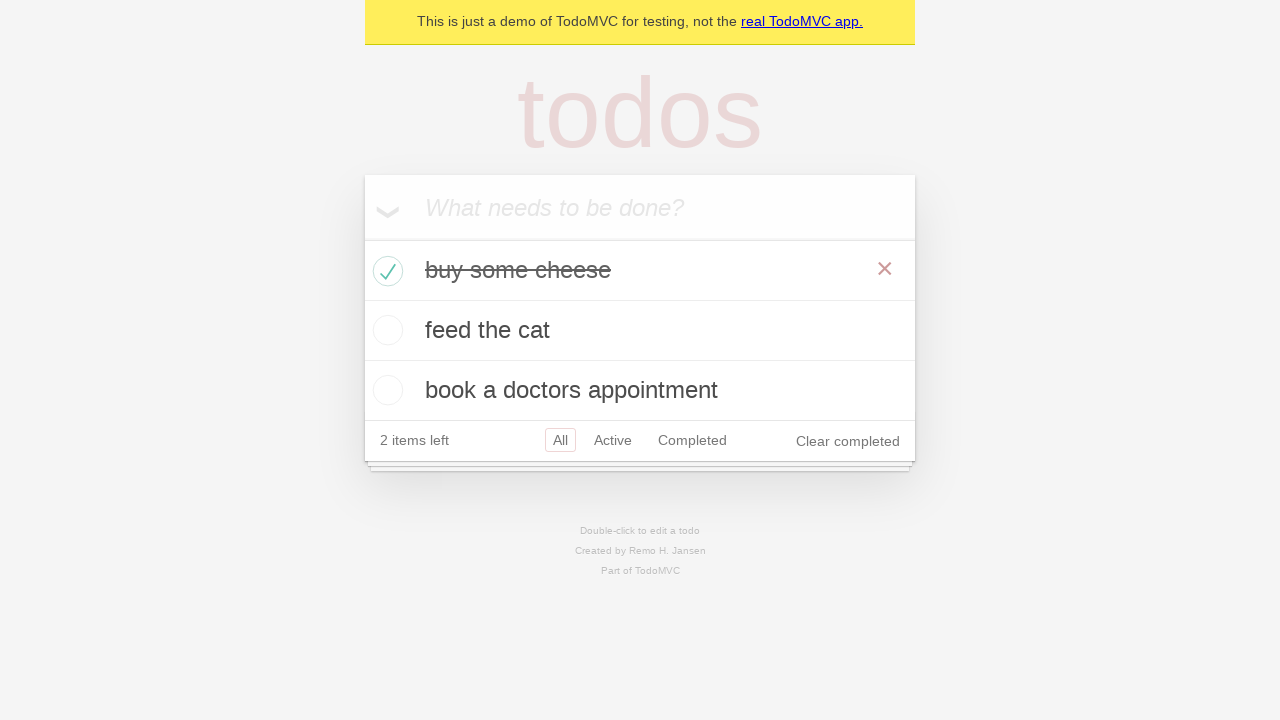

Clear completed button appeared on page
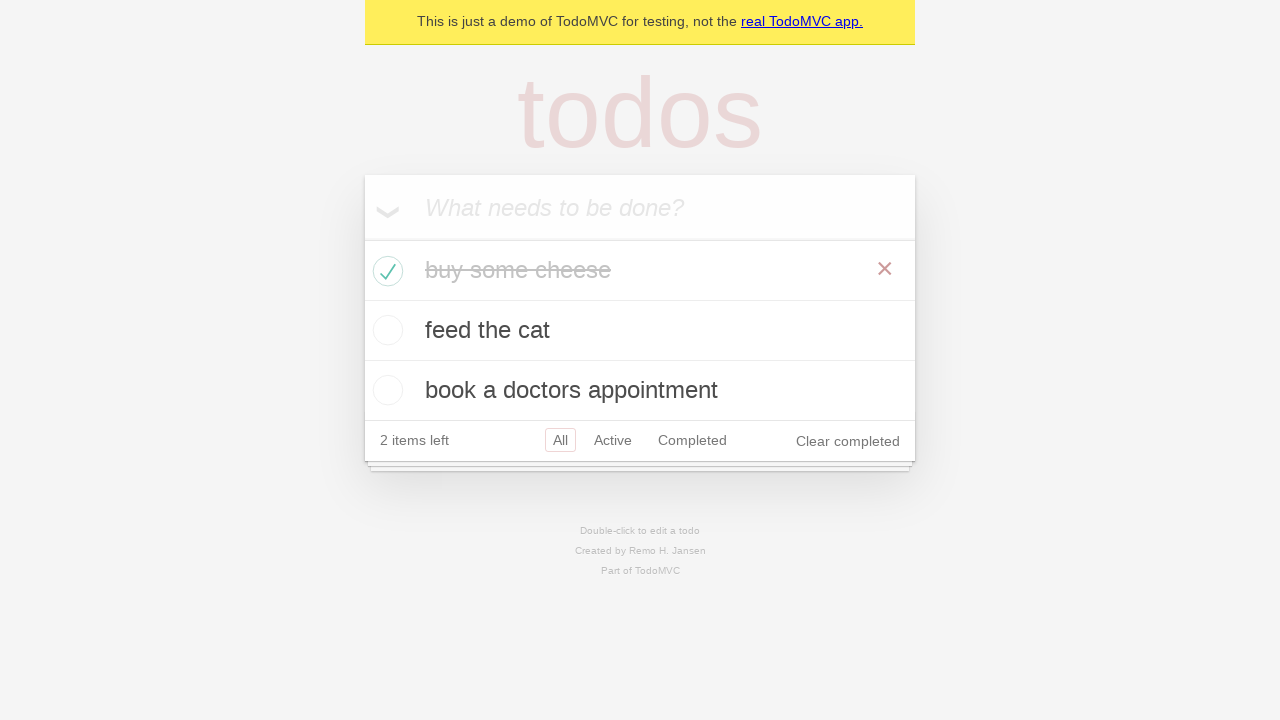

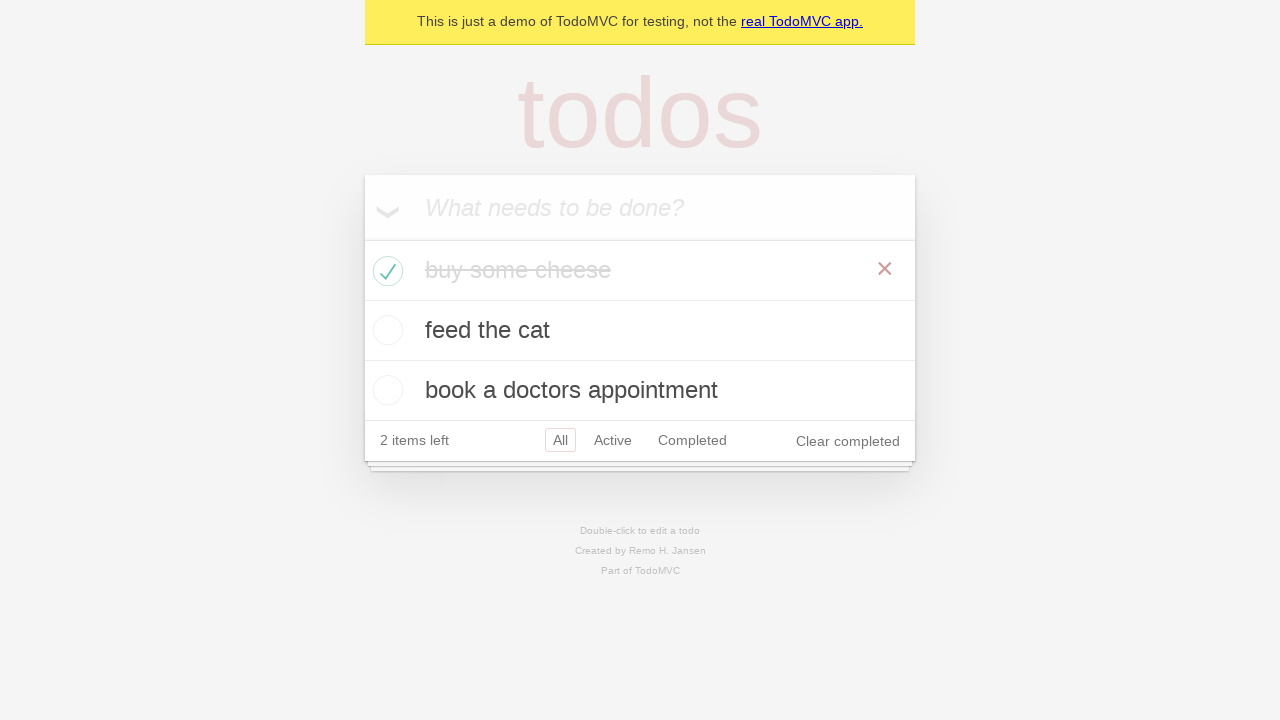